Verifies that the page title matches "OrangeHRM"

Starting URL: https://opensource-demo.orangehrmlive.com/web/index.php/auth/login

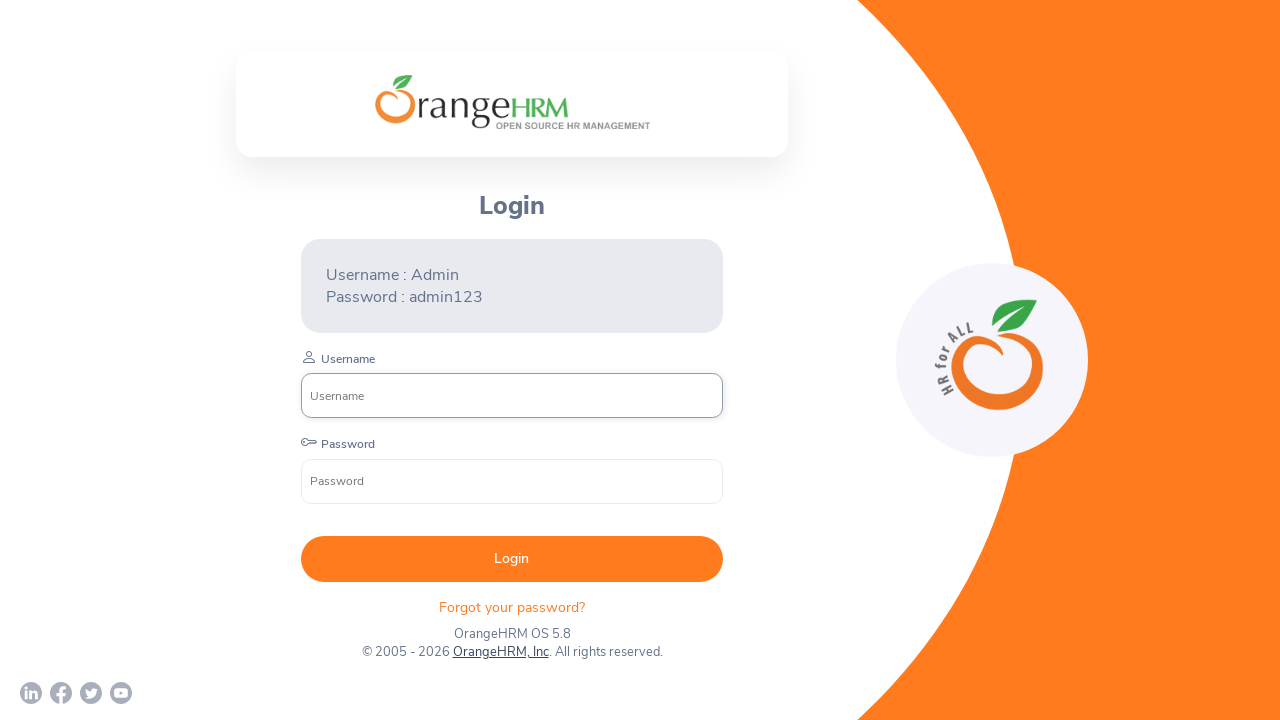

Retrieved page title
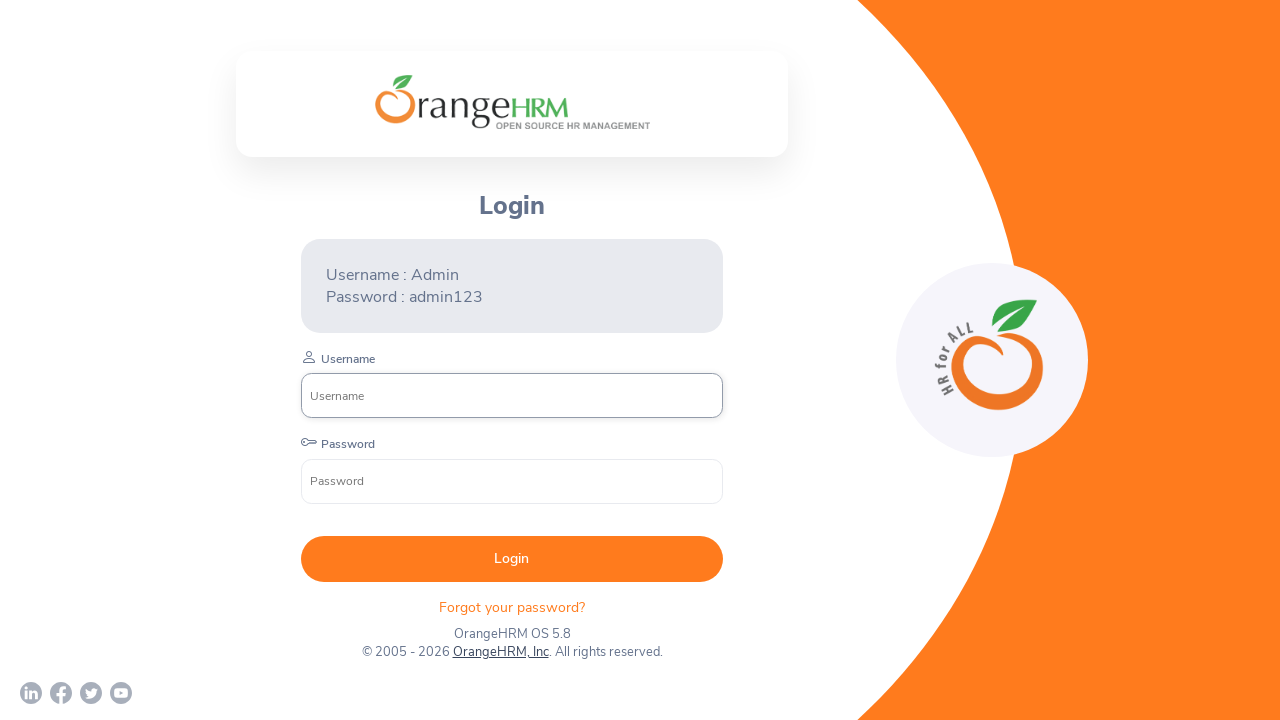

Verified page title matches 'OrangeHRM'
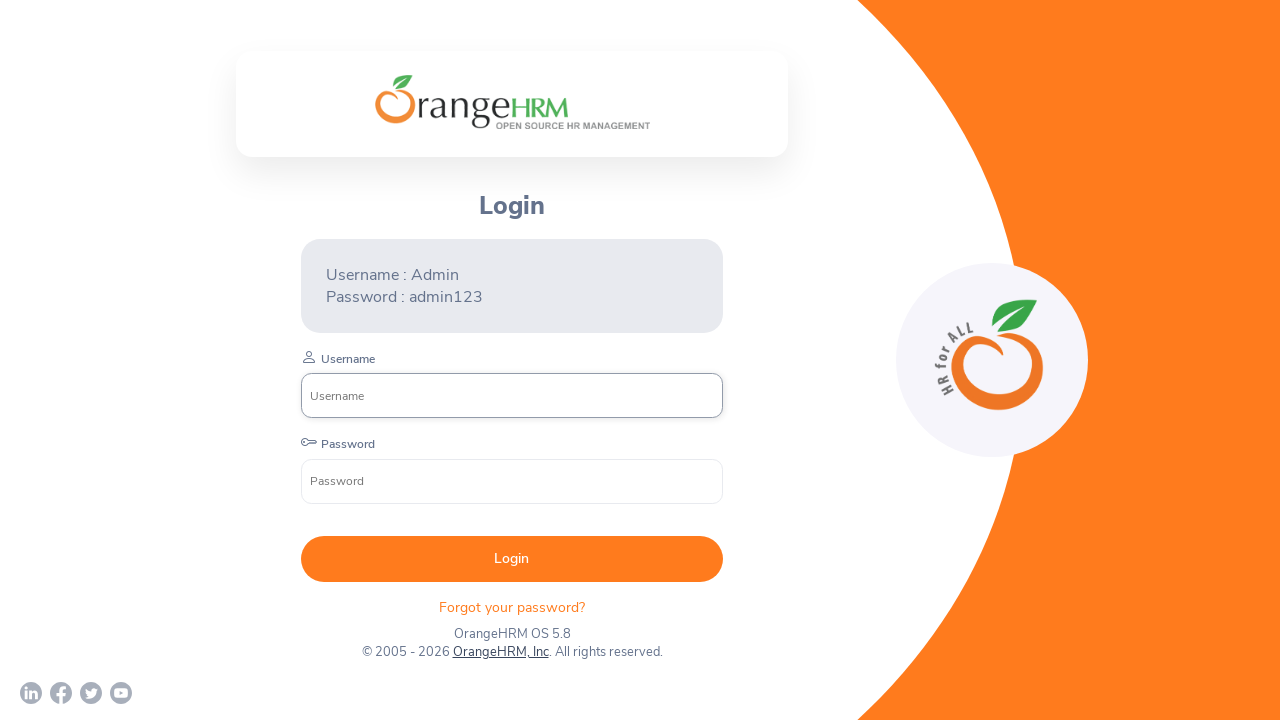

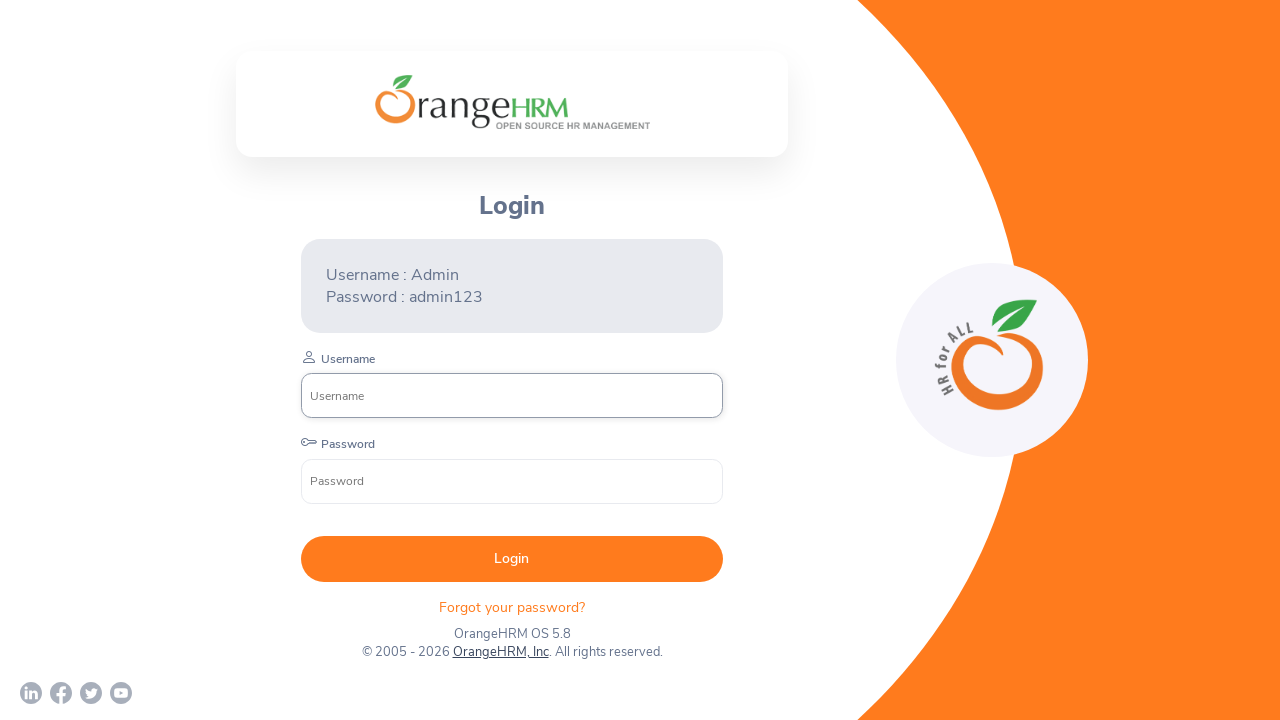